Verifies that the payment partners section displays exactly 5 payment system logos

Starting URL: https://www.mts.by

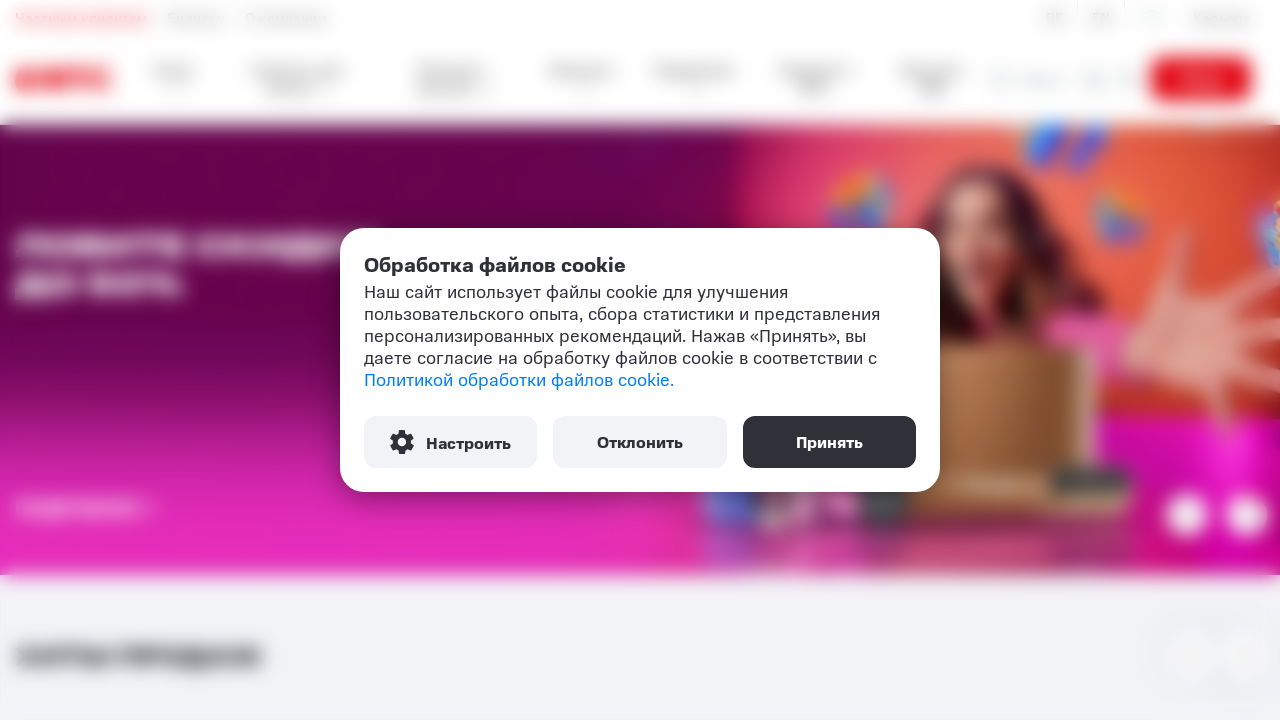

Waited for payment partners section with logo images to load
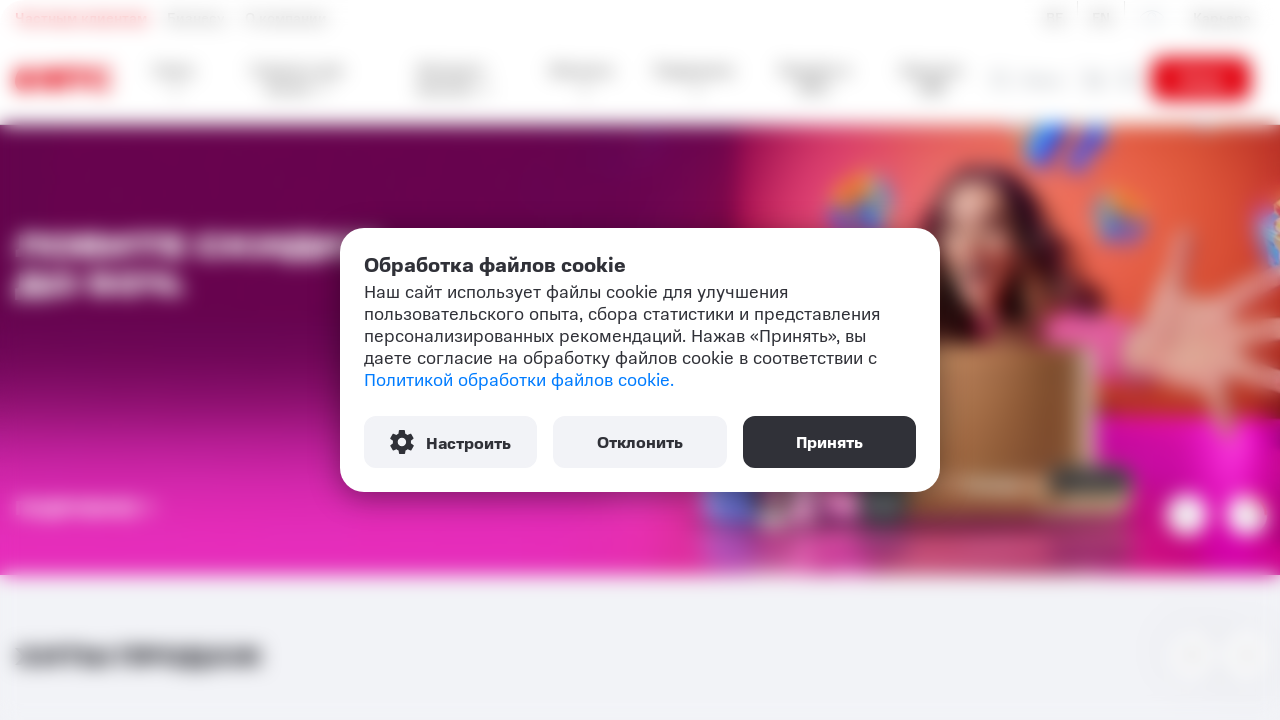

Located all payment system logo images in the partners section
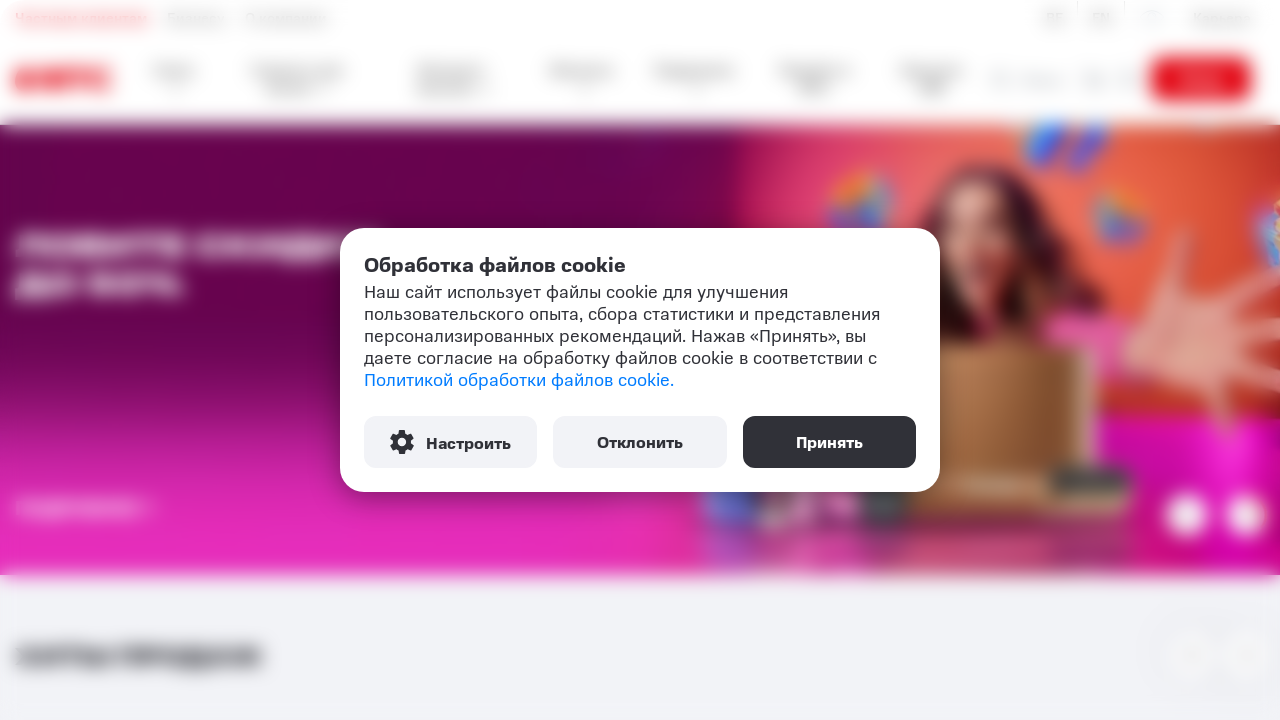

Verified that exactly 5 payment system logos are displayed
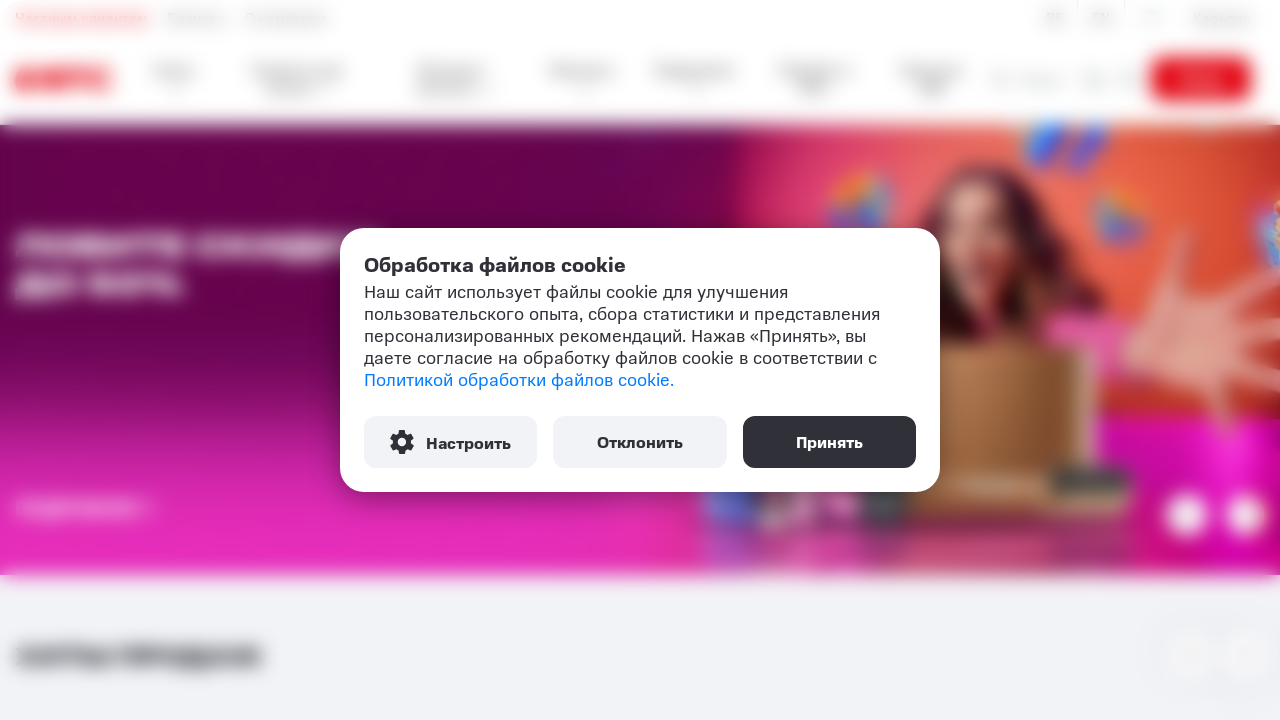

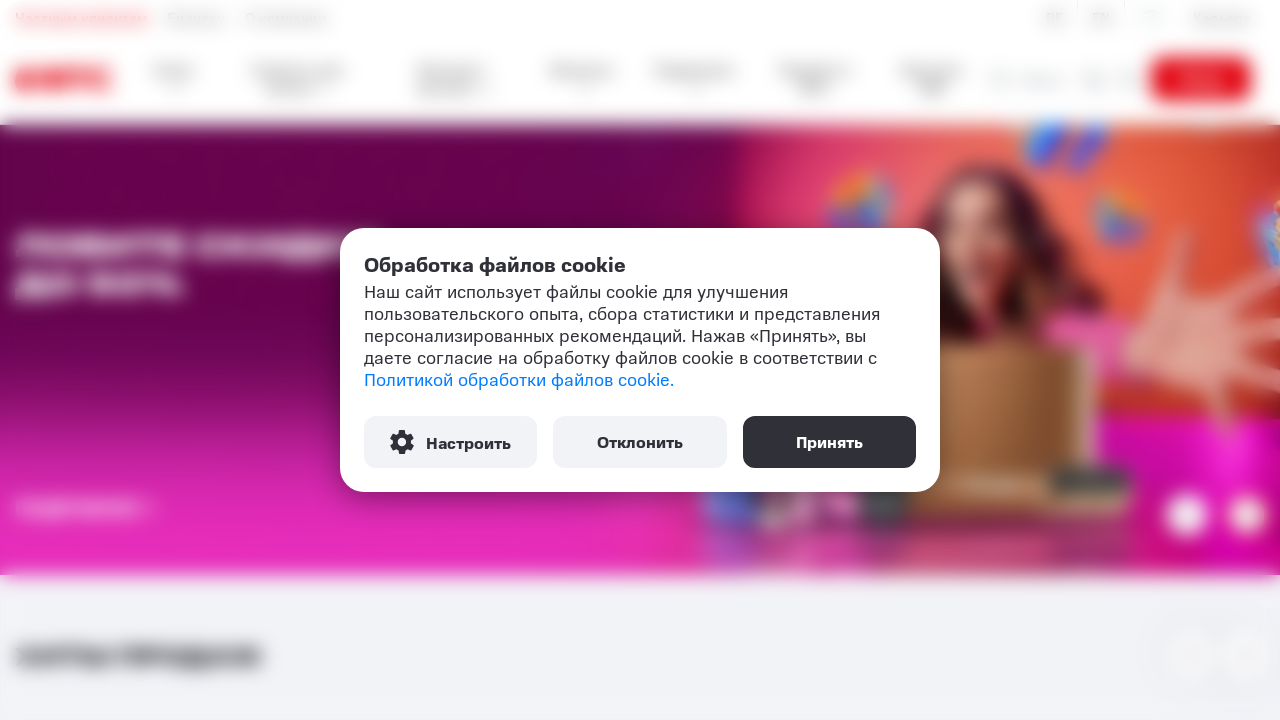